Tests form validation by submitting login form without credentials and verifying error messages appear

Starting URL: https://next-boilerplate-umber.vercel.app/

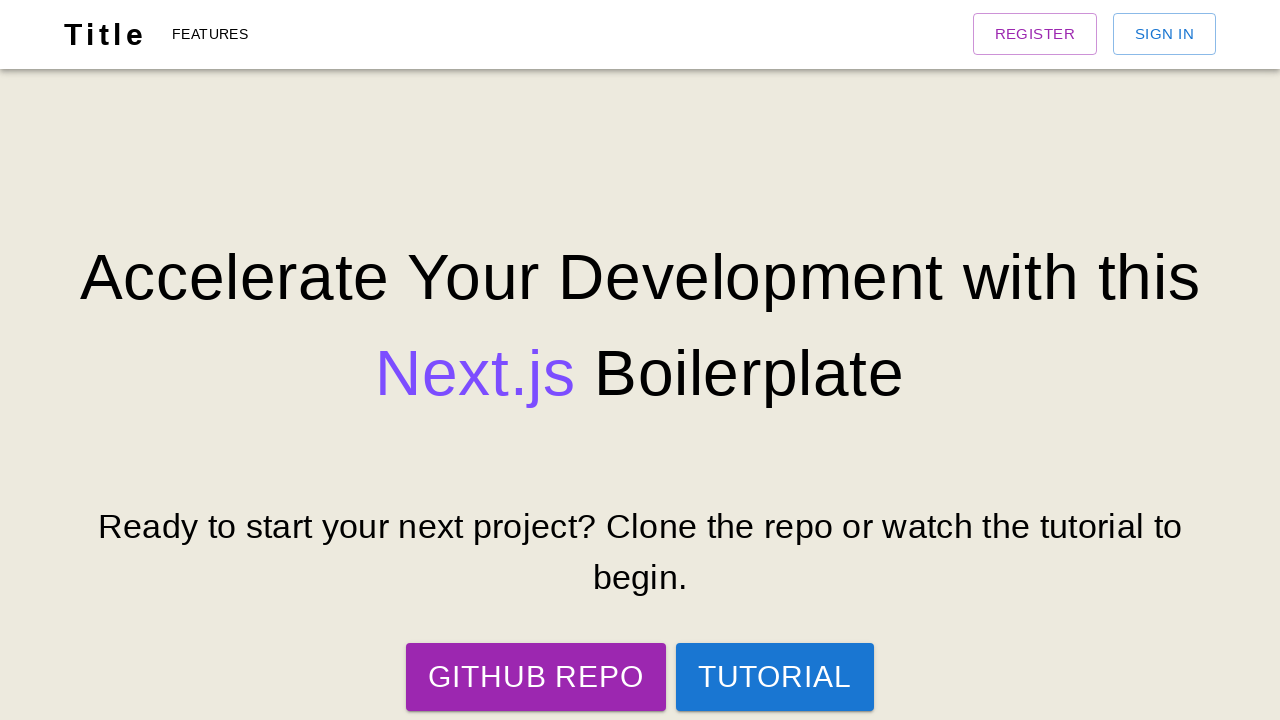

Clicked Sign in button to navigate to login page at (1164, 34) on internal:role=button[name="Sign in"i]
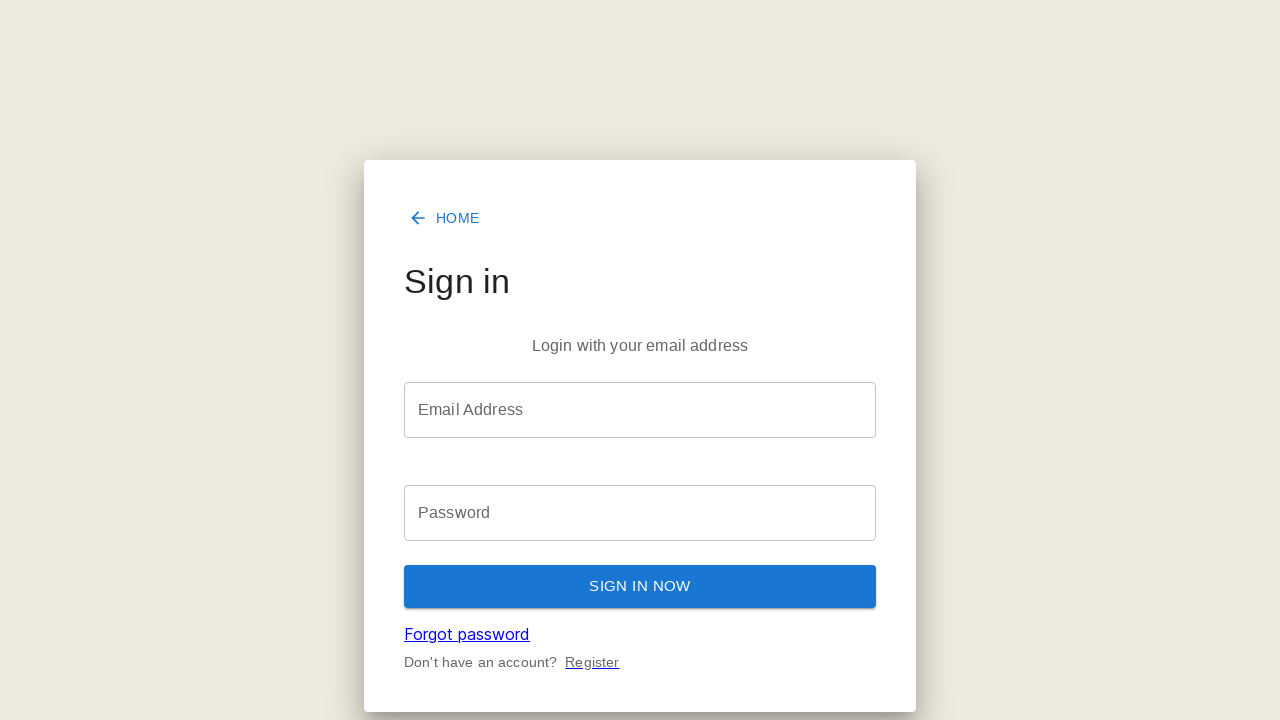

Clicked Sign in Now button without entering credentials at (640, 587) on internal:role=button[name="Sign in Now"i]
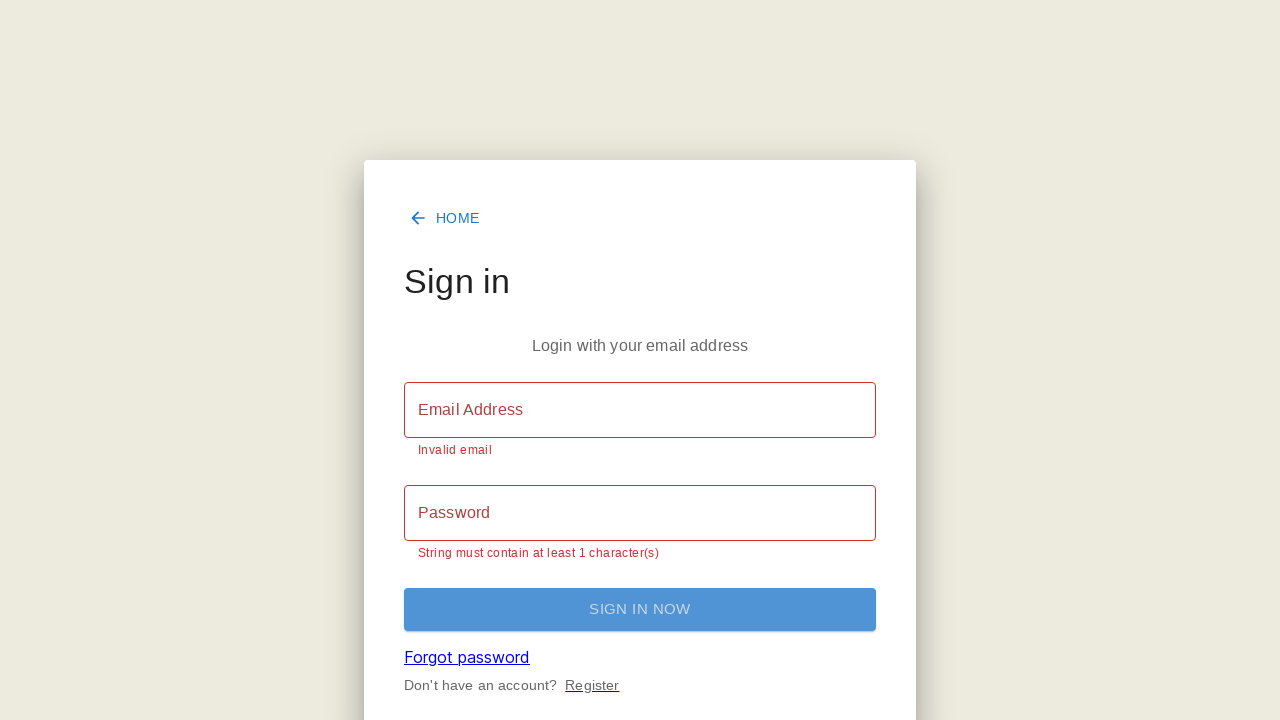

Waited for and verified 'Invalid email' error message appeared
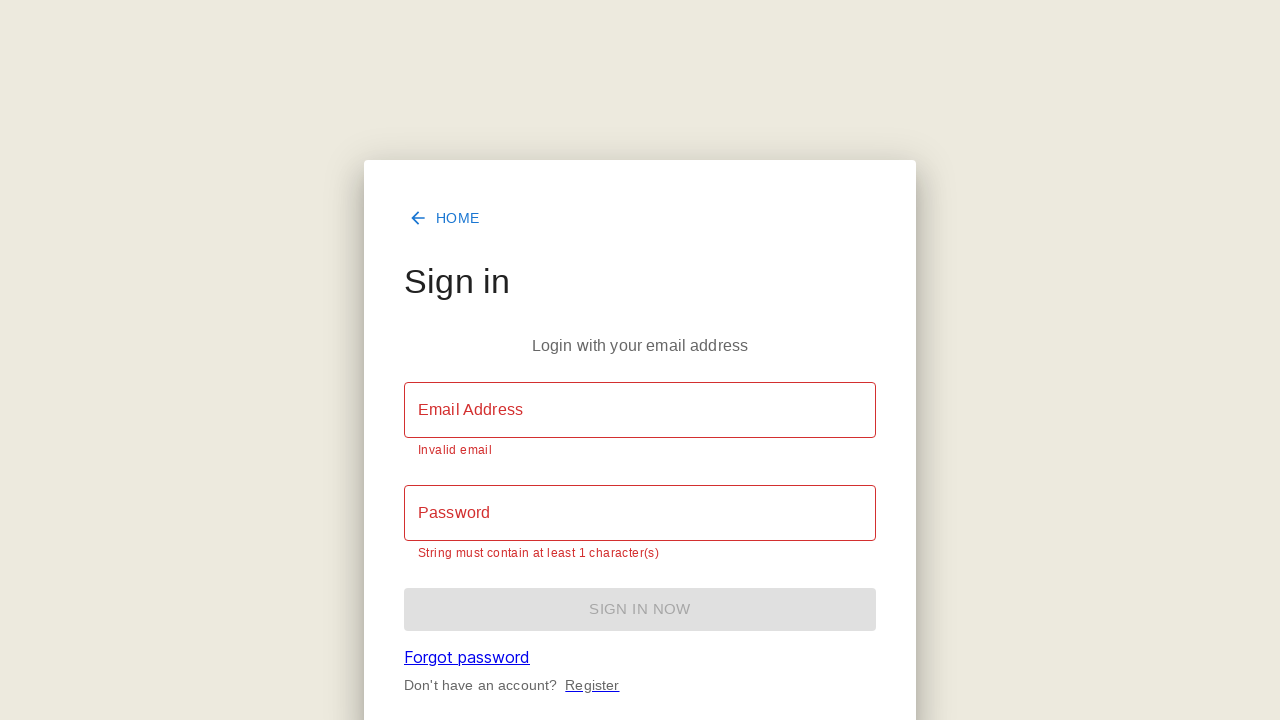

Waited for and verified 'String must contain at least 1 character(s)' error message appeared
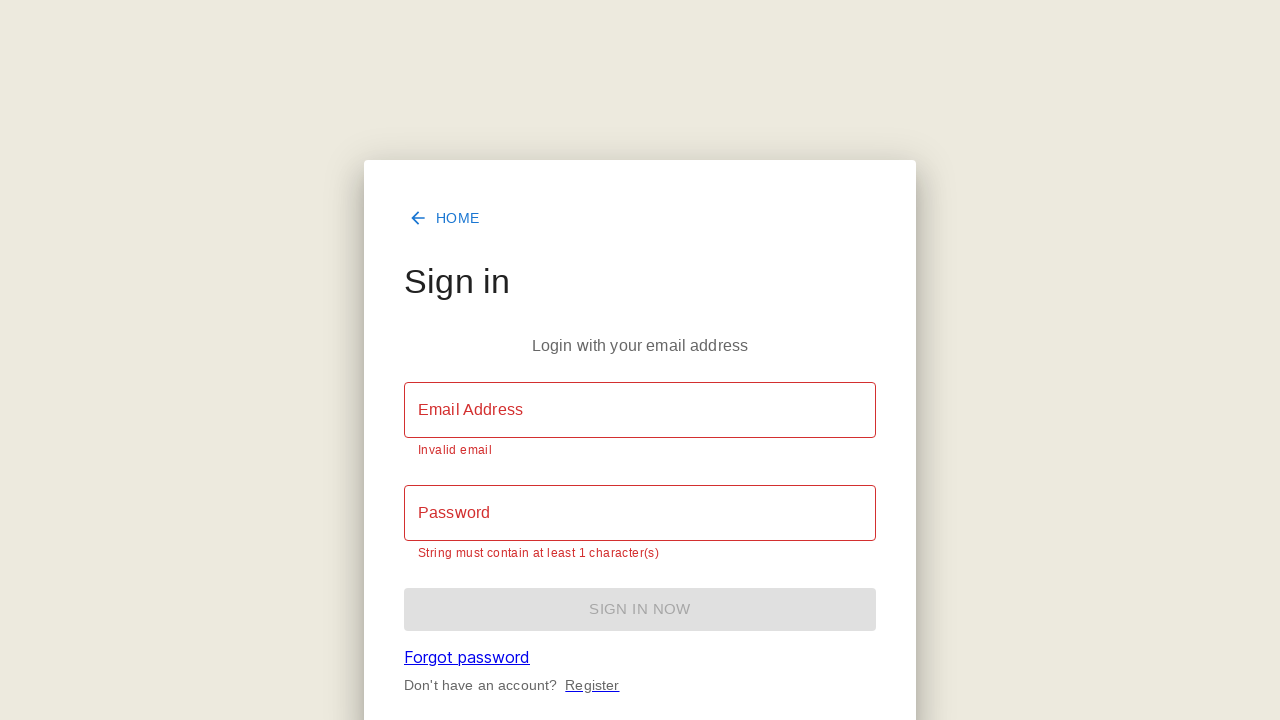

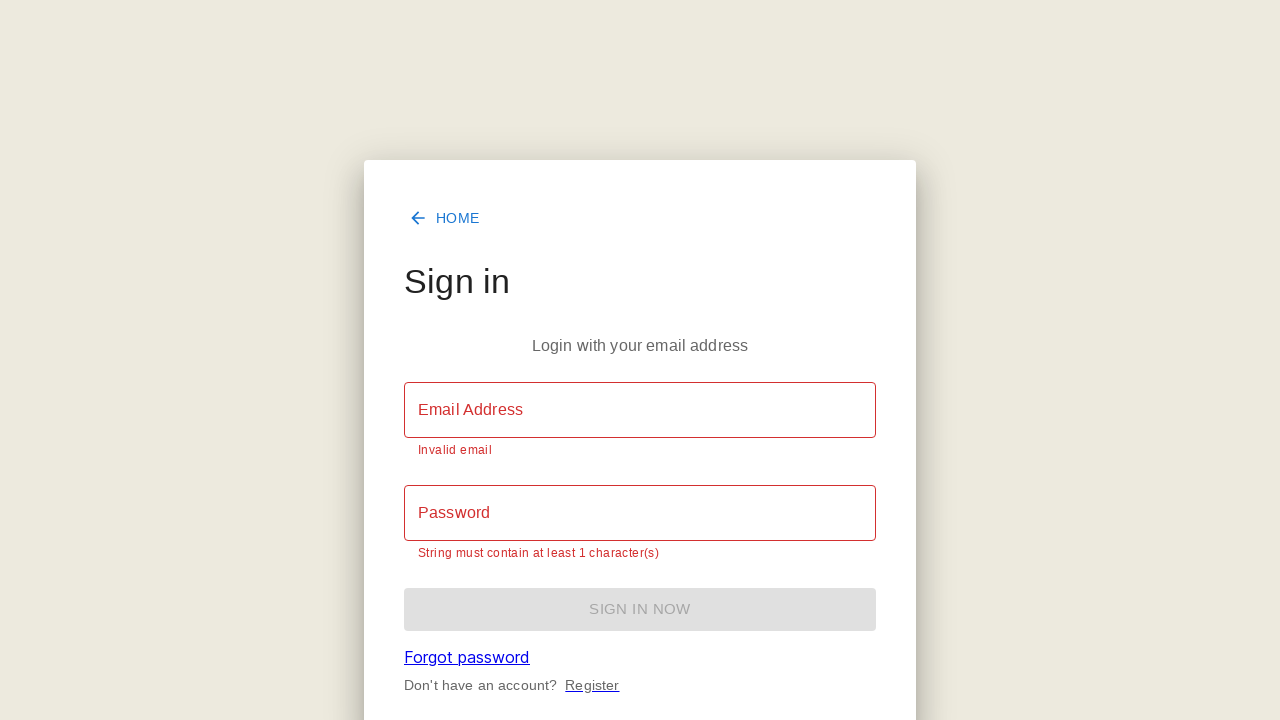